Tests basic browser navigation by visiting the Rahul Shetty Academy homepage, navigating to the Automation Practice page, refreshing the page multiple times, and navigating back to the homepage.

Starting URL: https://rahulshettyacademy.com/

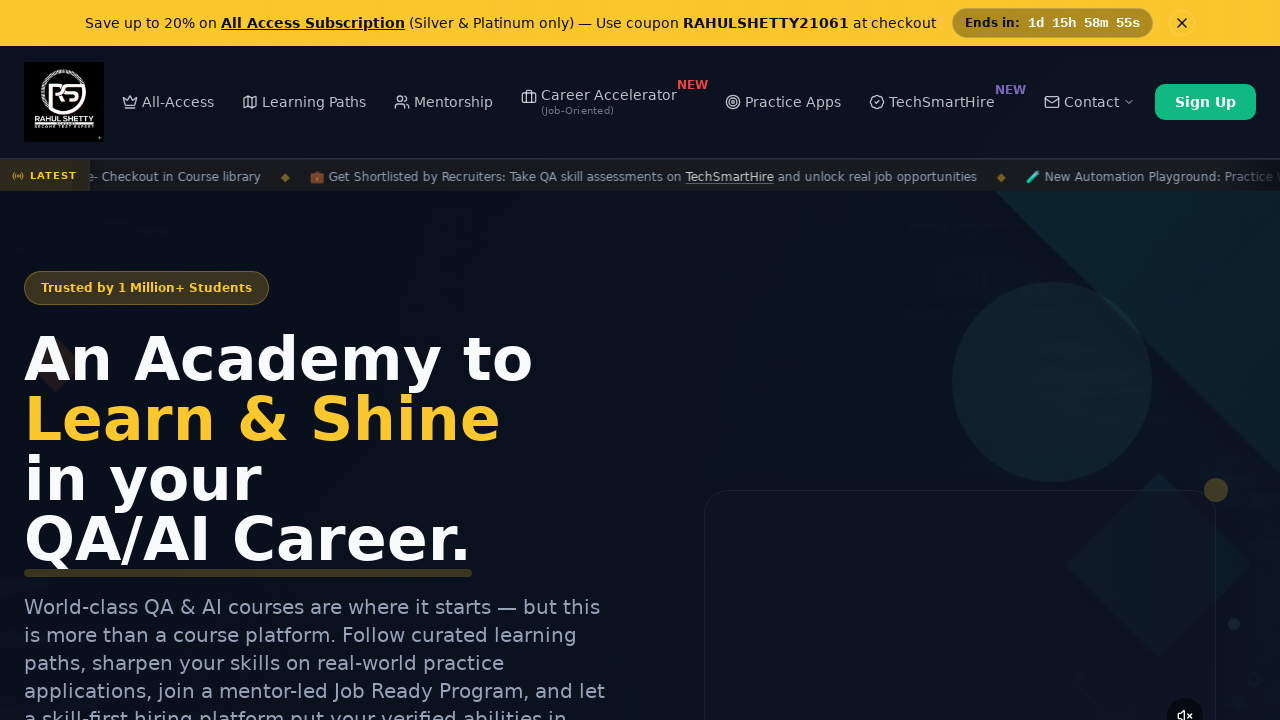

Navigated to Rahul Shetty Academy Automation Practice page
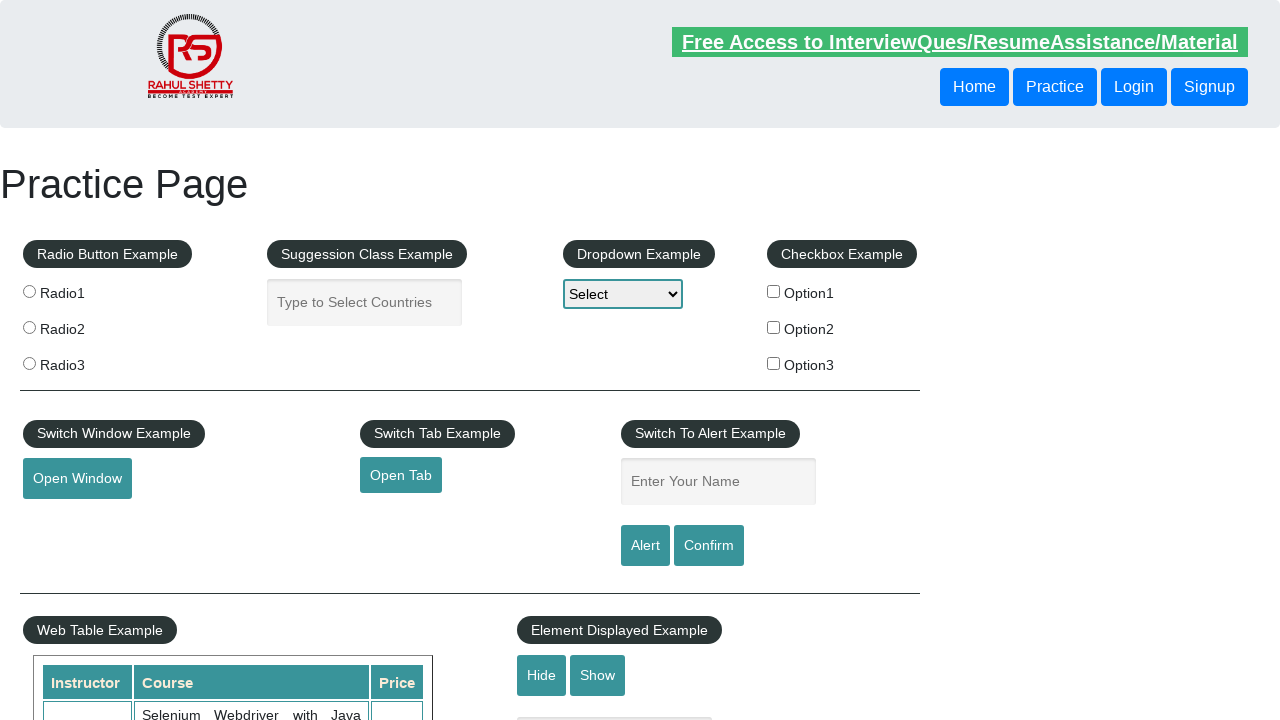

Refreshed the Automation Practice page (first refresh)
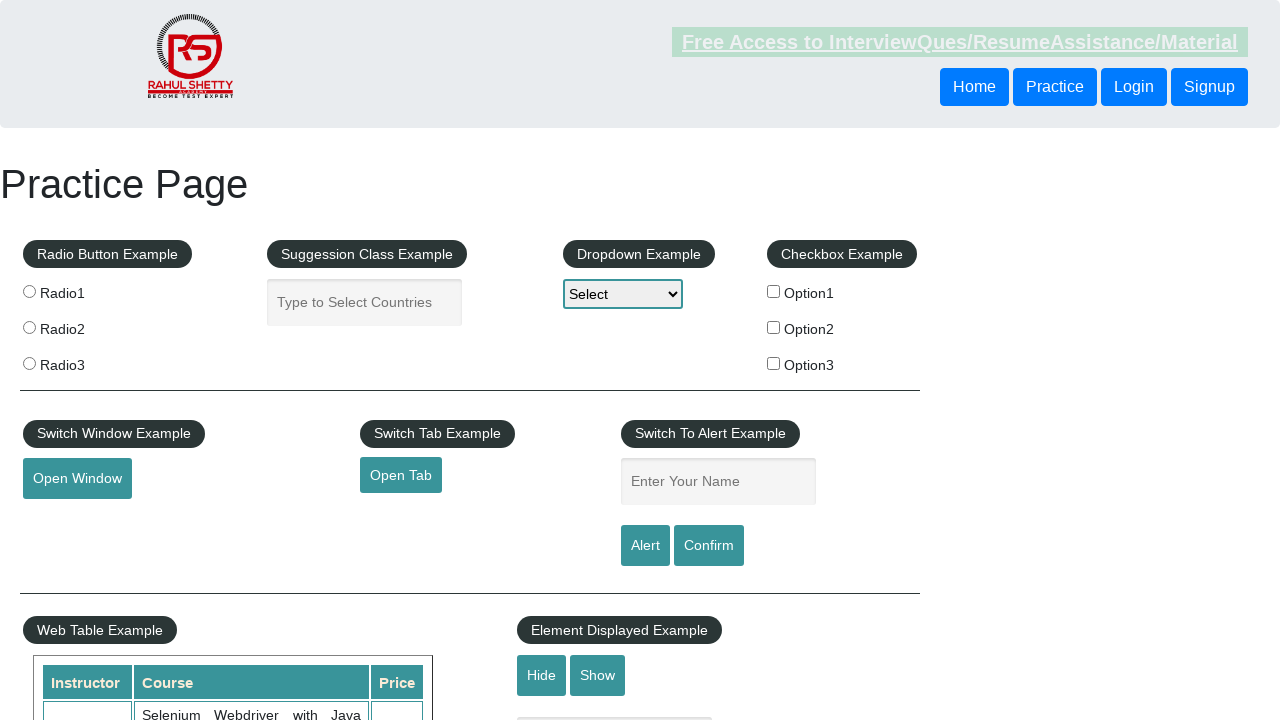

Refreshed the Automation Practice page (second refresh)
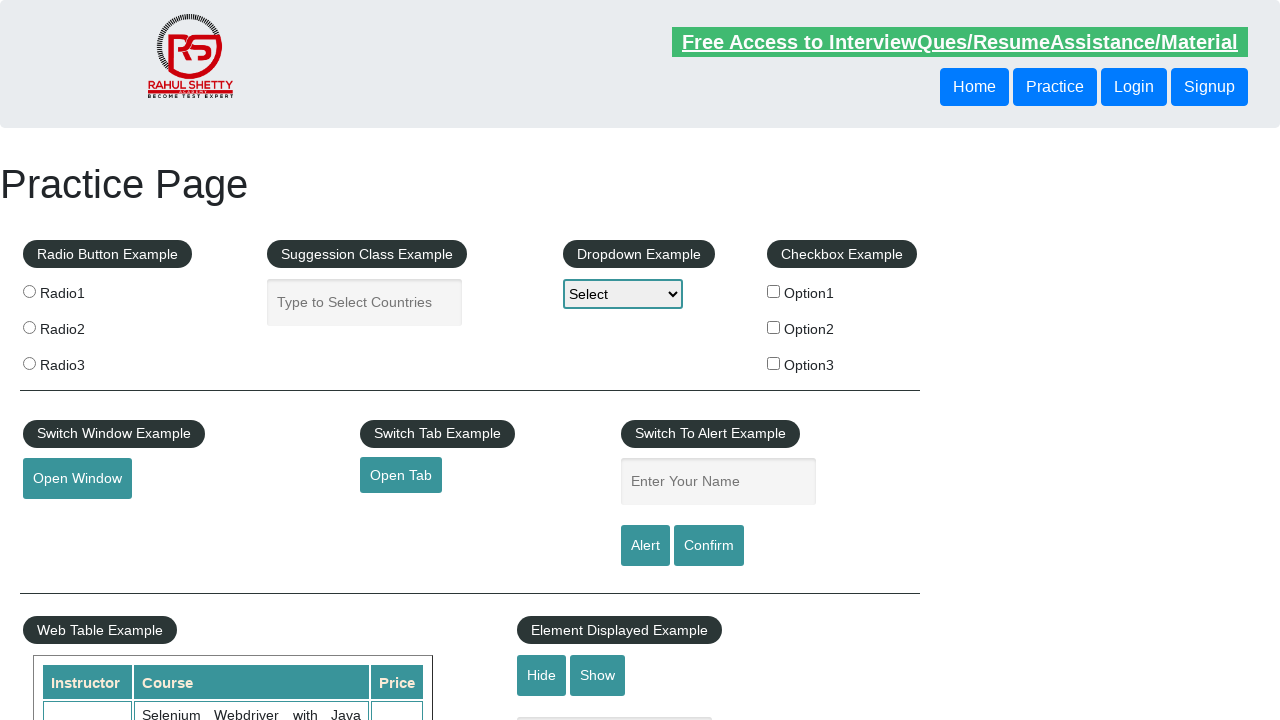

Navigated back to the homepage
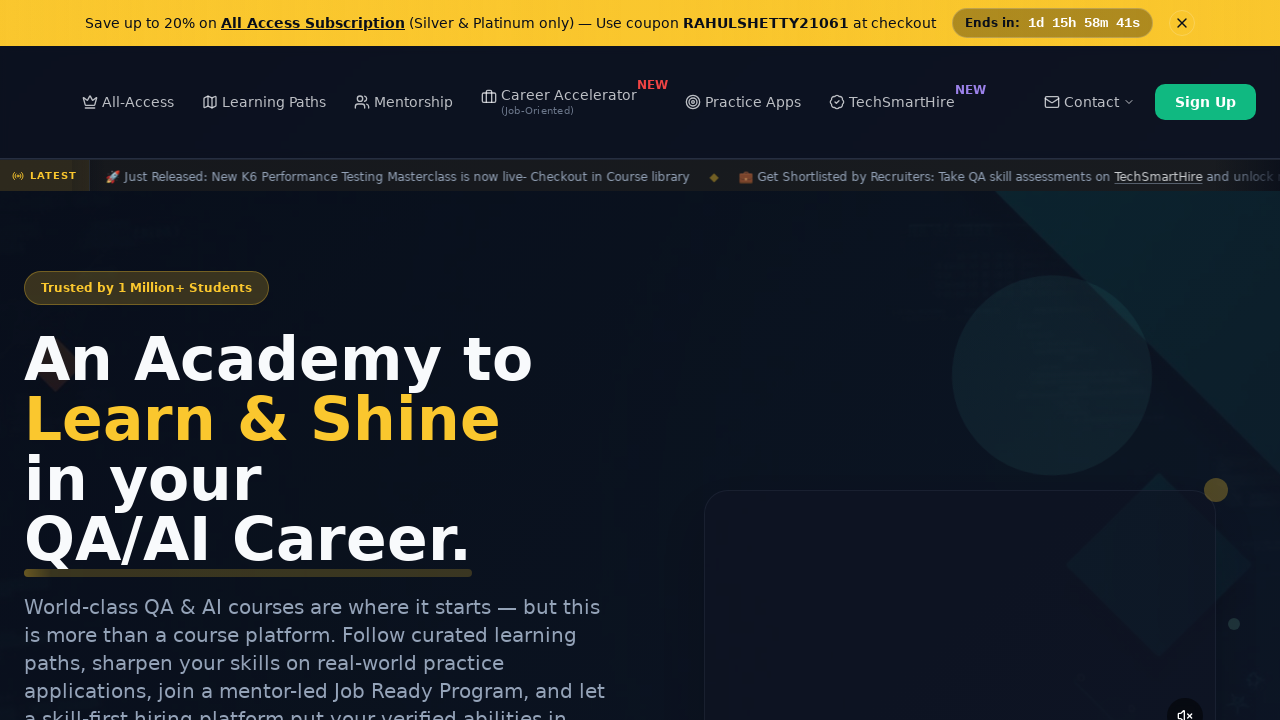

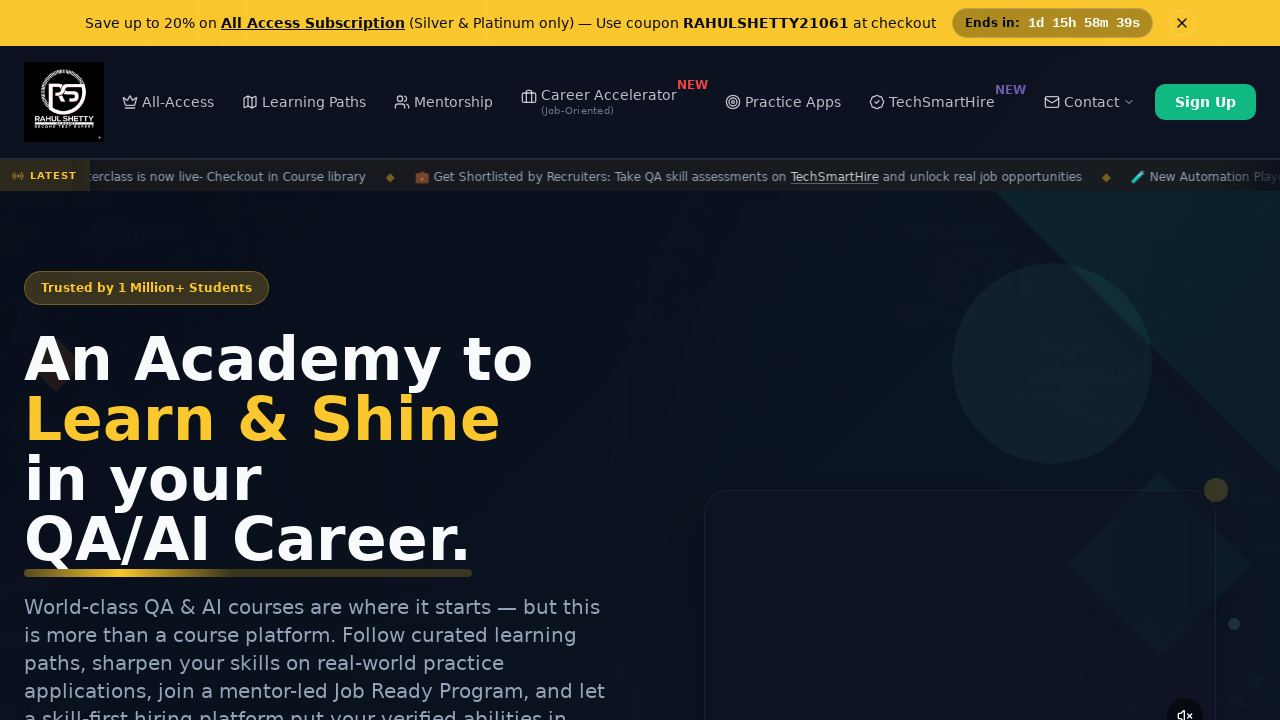